Tests a registration form by filling in first name, last name, and email fields, submitting the form, and verifying a success message appears.

Starting URL: http://suninjuly.github.io/registration1.html

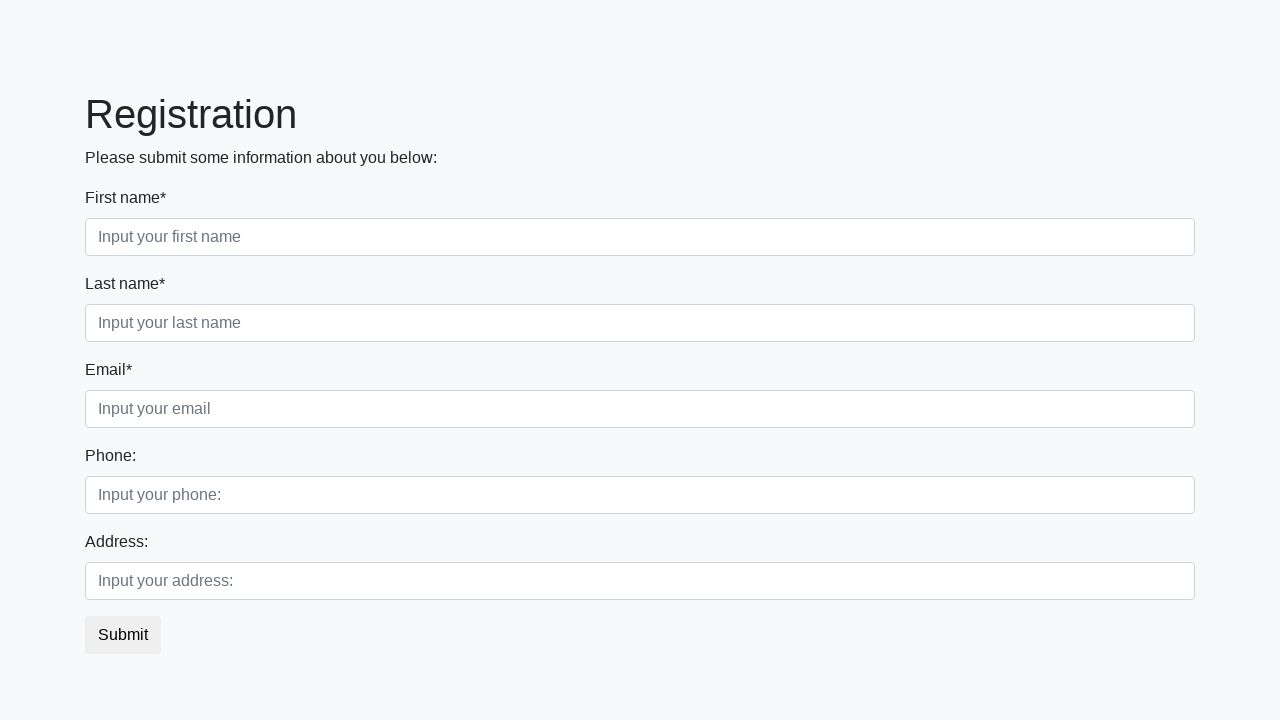

Clicked first name field at (640, 237) on [placeholder="Input your first name"]
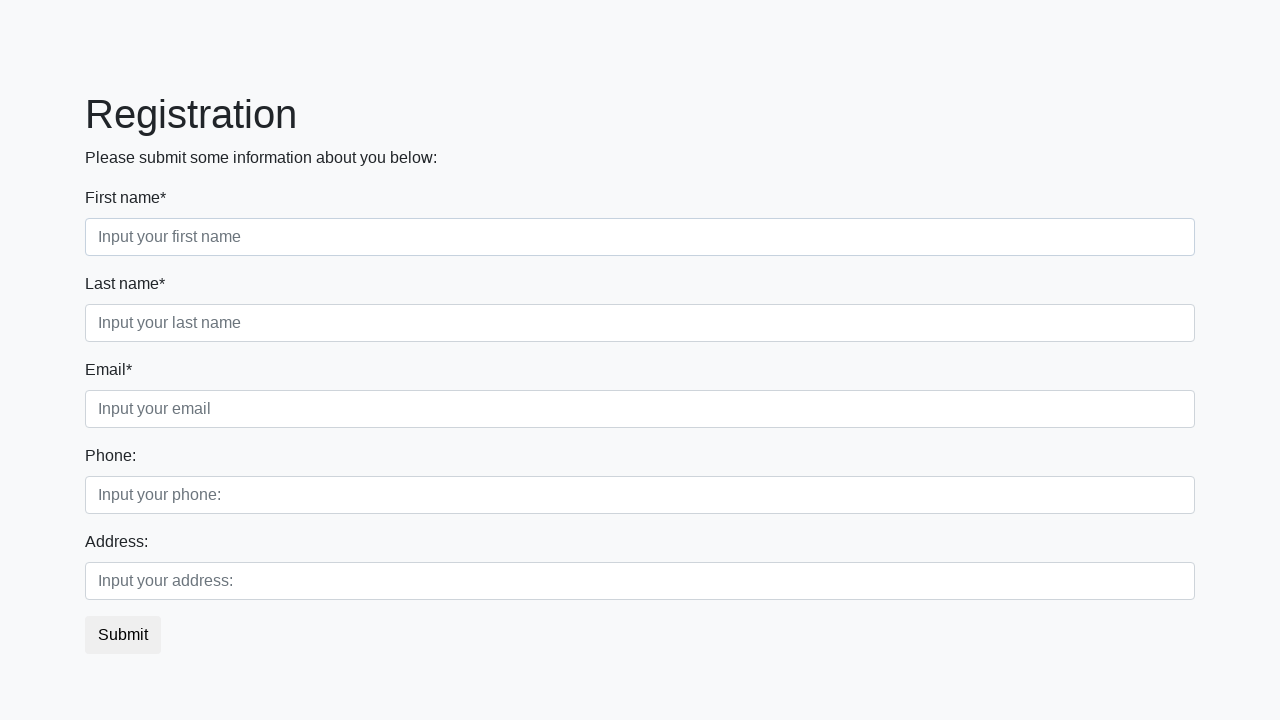

Filled first name field with 'Alexander' on [placeholder="Input your first name"]
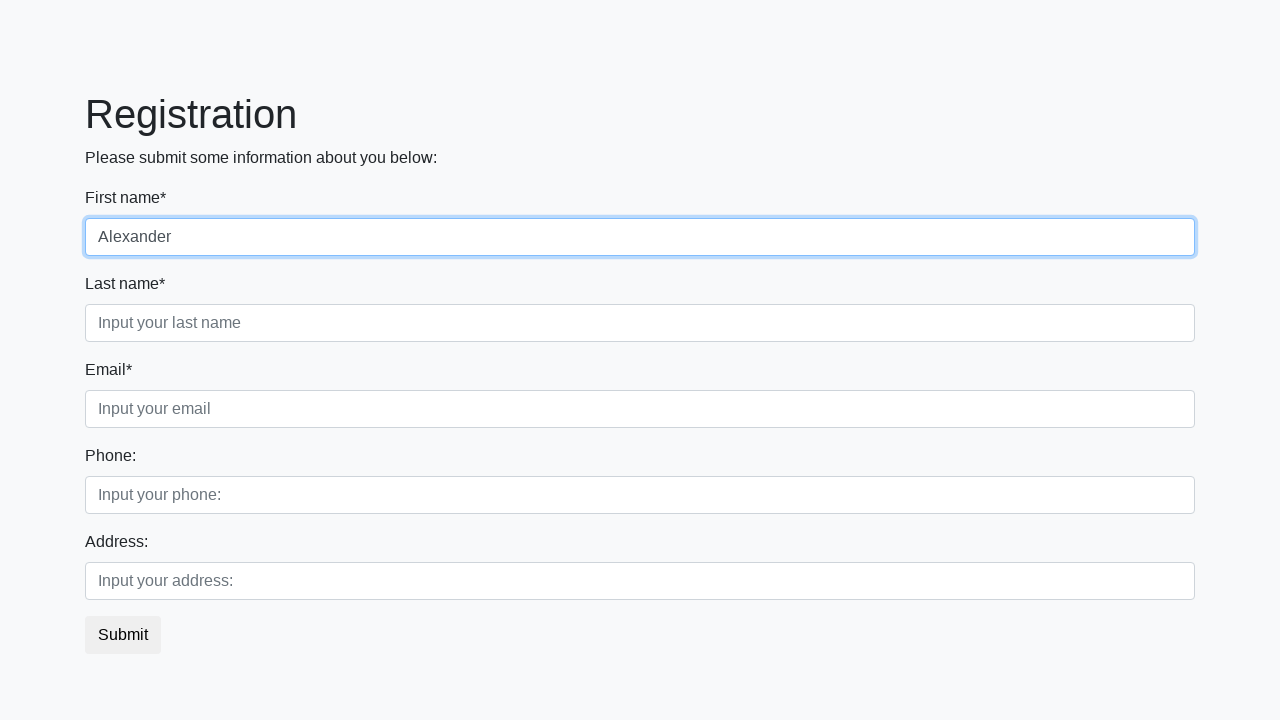

Clicked last name field at (640, 323) on [placeholder="Input your last name"]
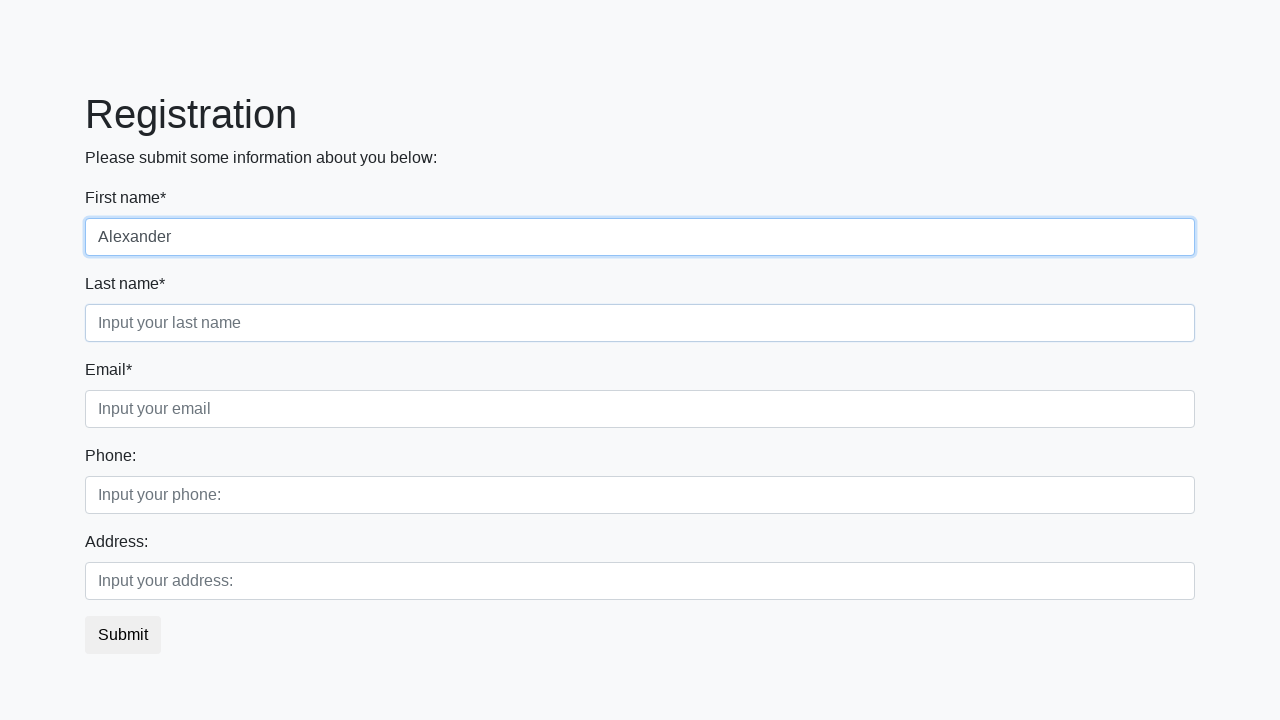

Filled last name field with 'Johnson' on [placeholder="Input your last name"]
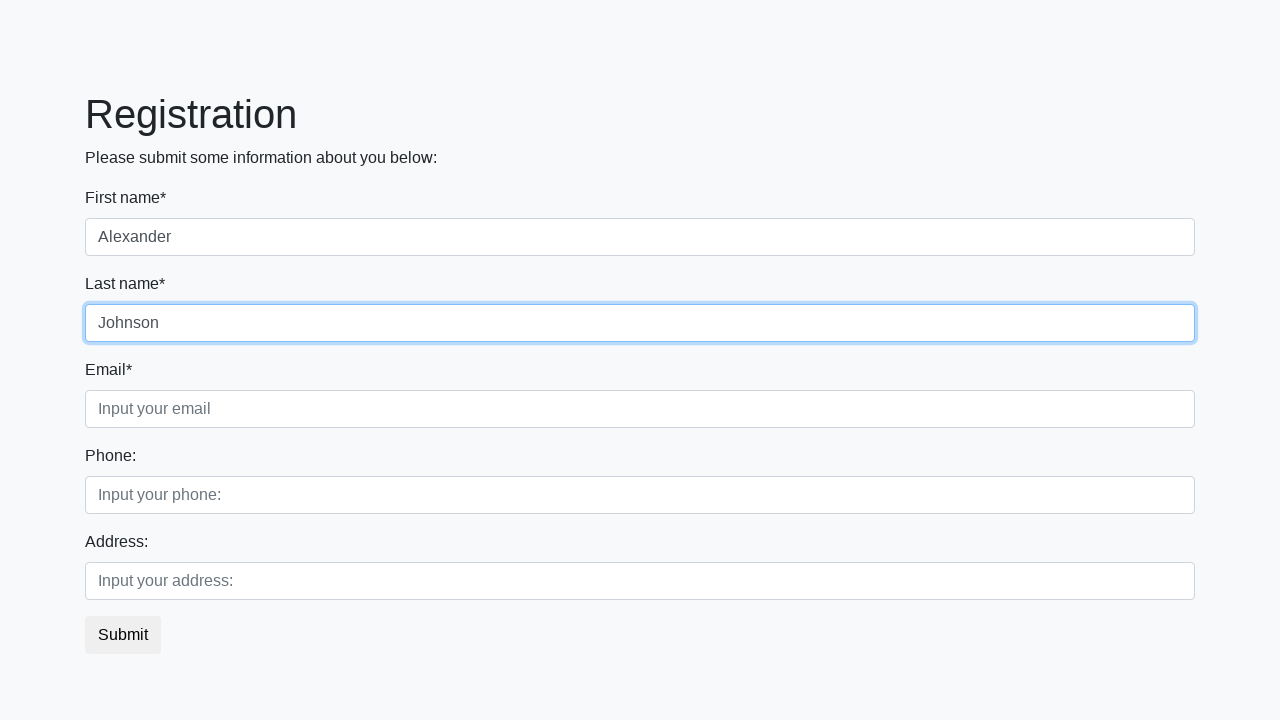

Clicked email field at (640, 409) on [placeholder="Input your email"]
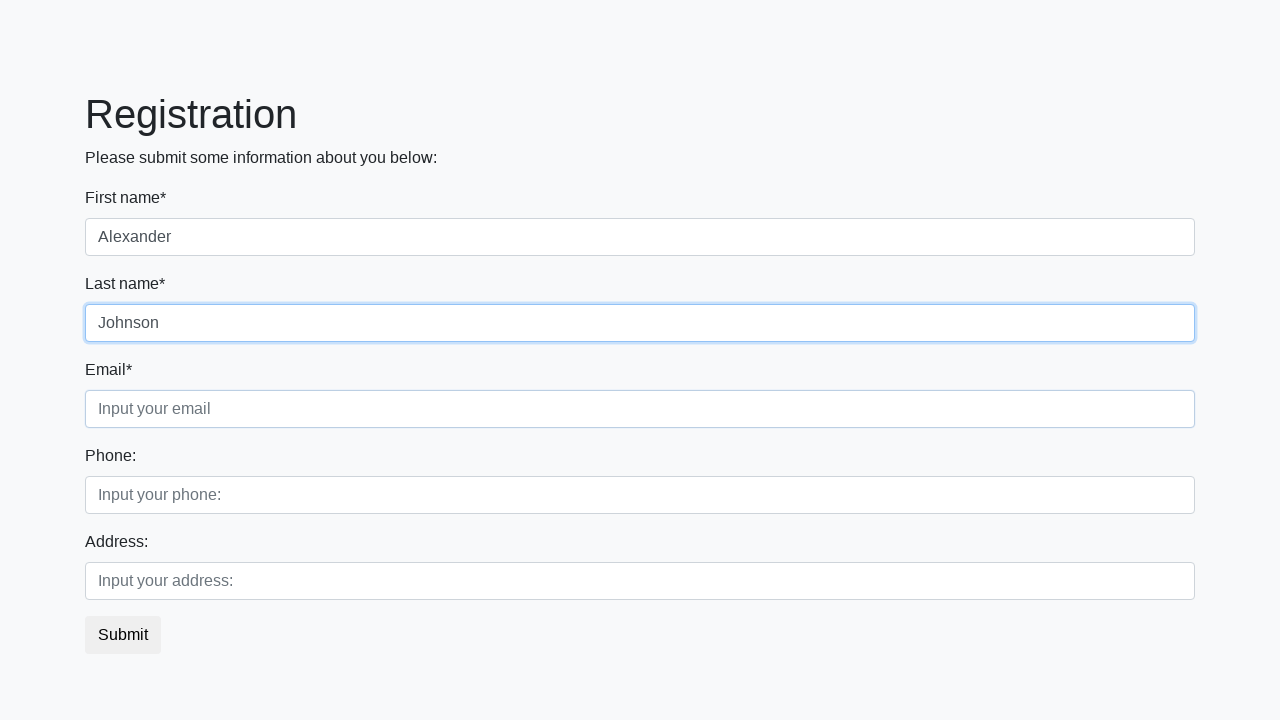

Filled email field with 'alex.johnson@testmail.com' on [placeholder="Input your email"]
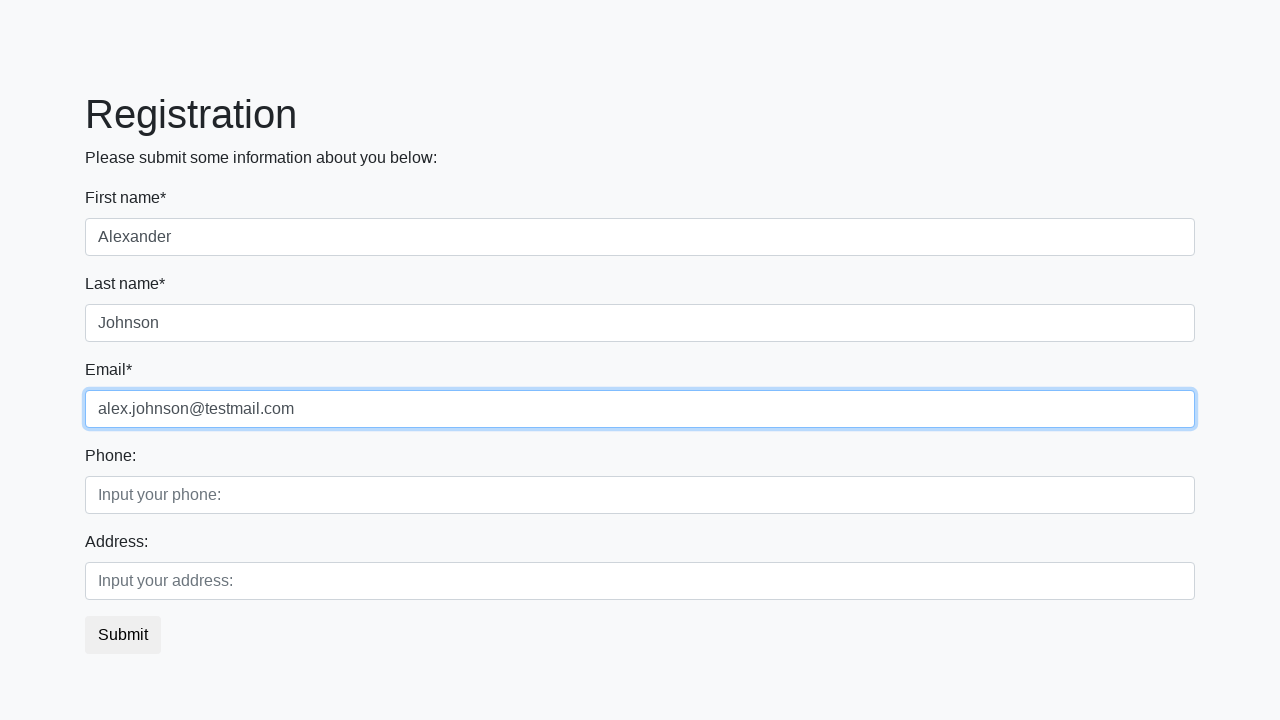

Clicked submit button to register at (123, 635) on button.btn
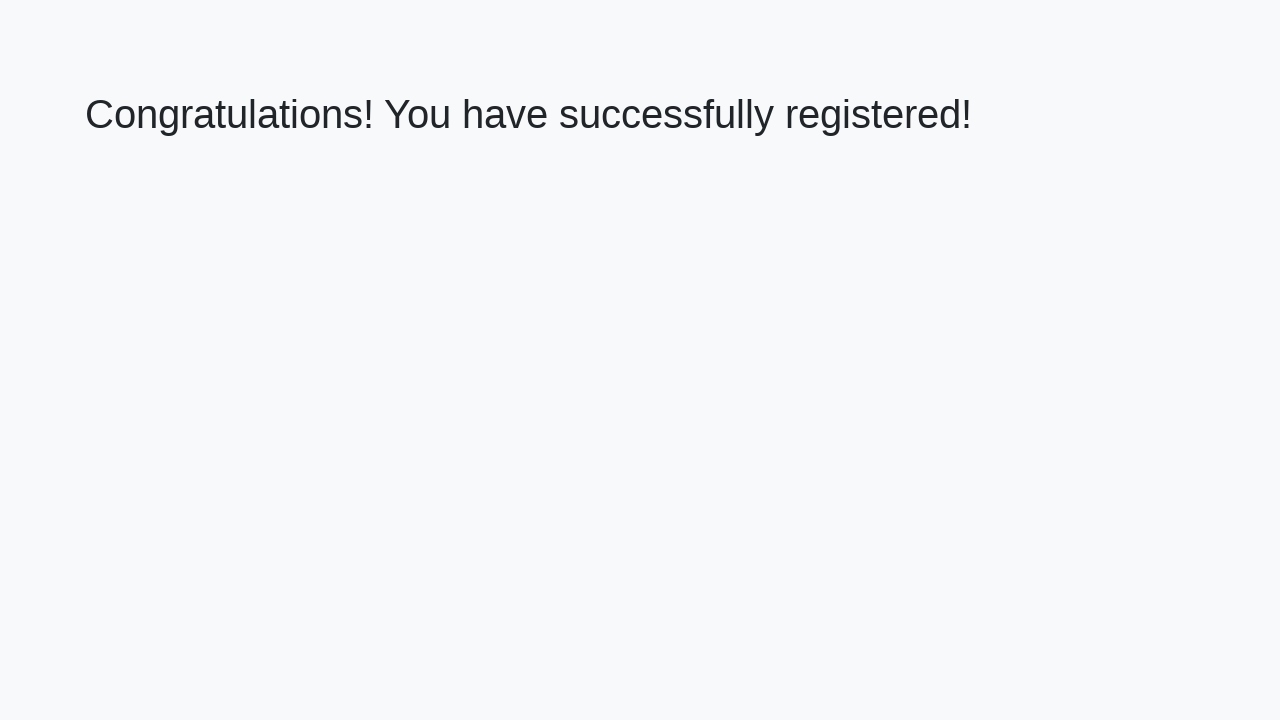

Success message heading appeared
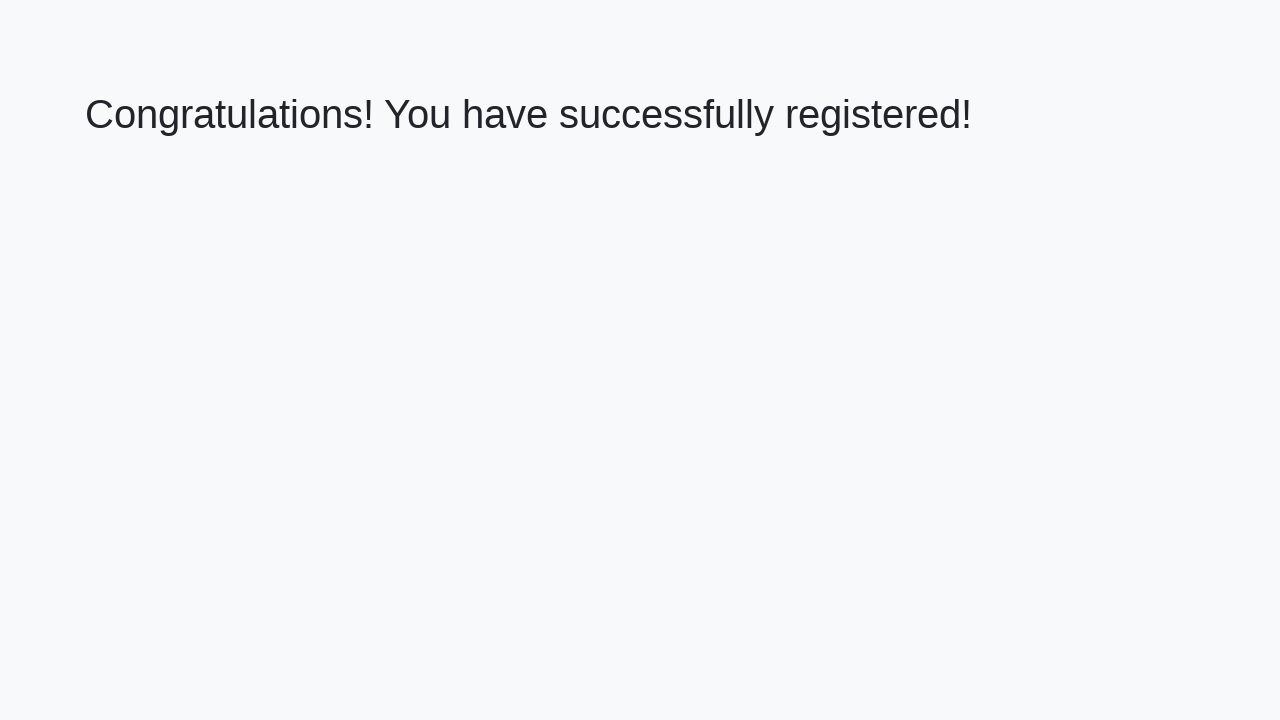

Retrieved success message text
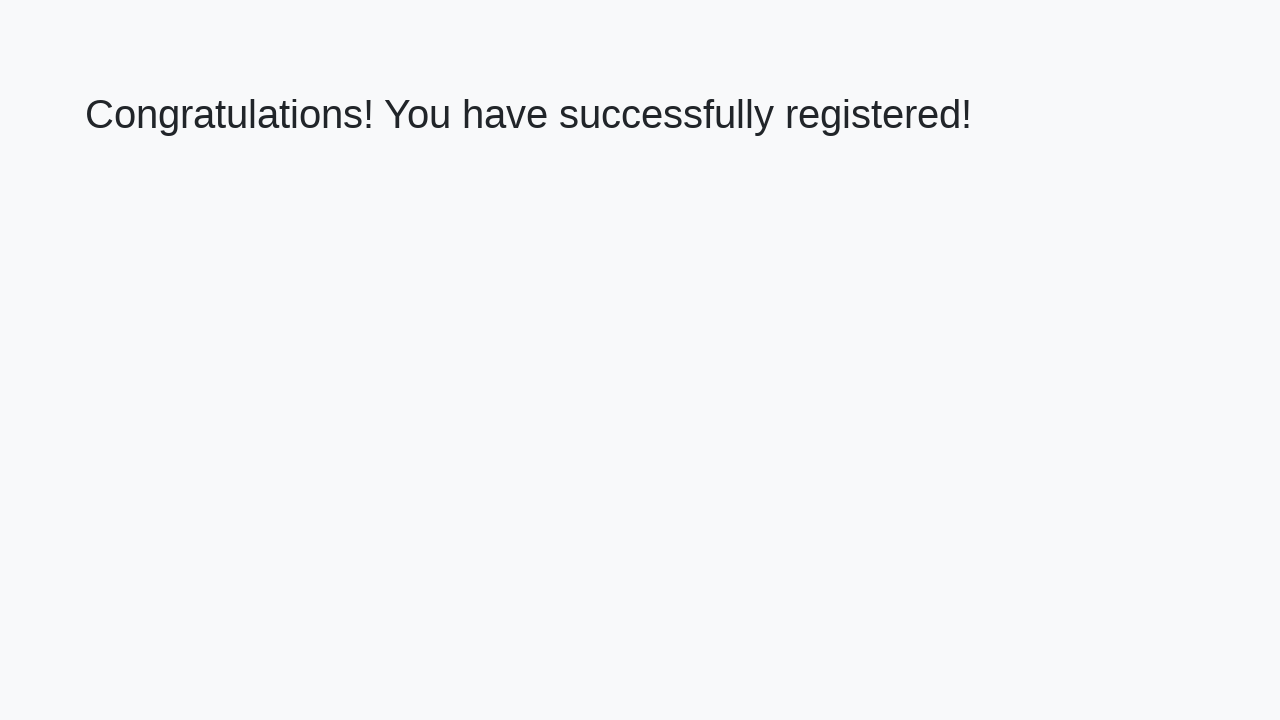

Verified success message: 'Congratulations! You have successfully registered!'
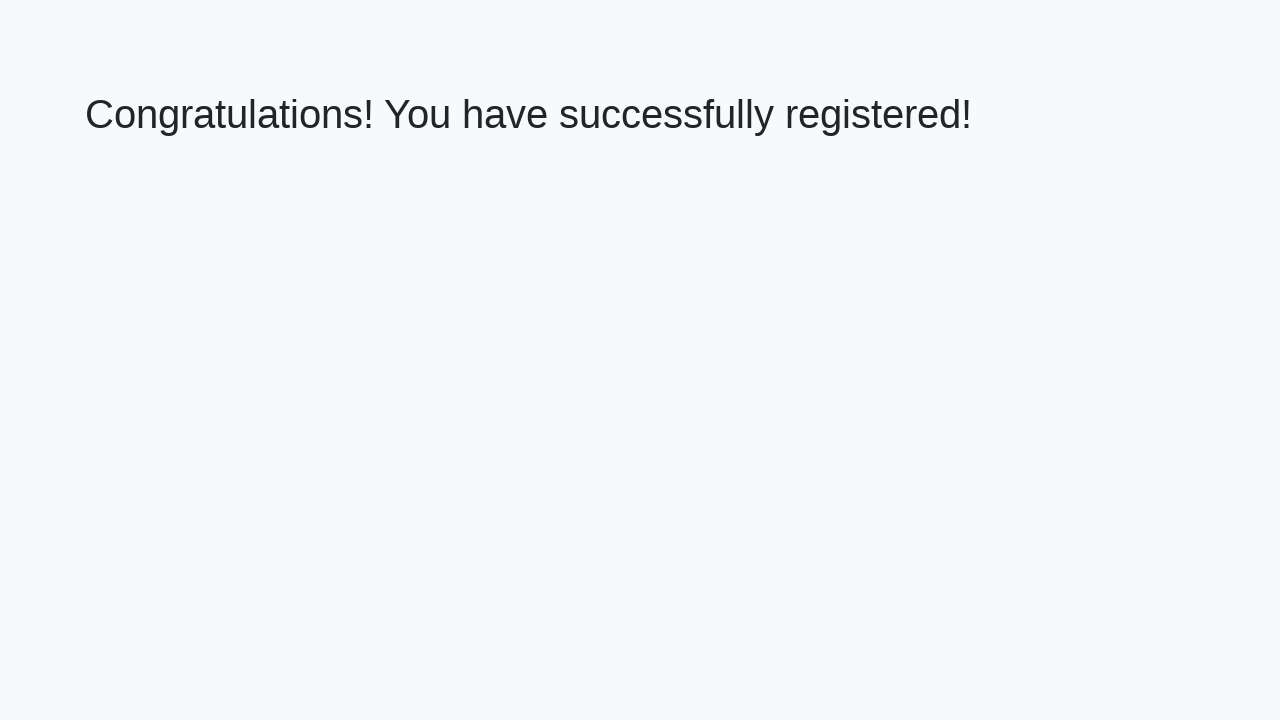

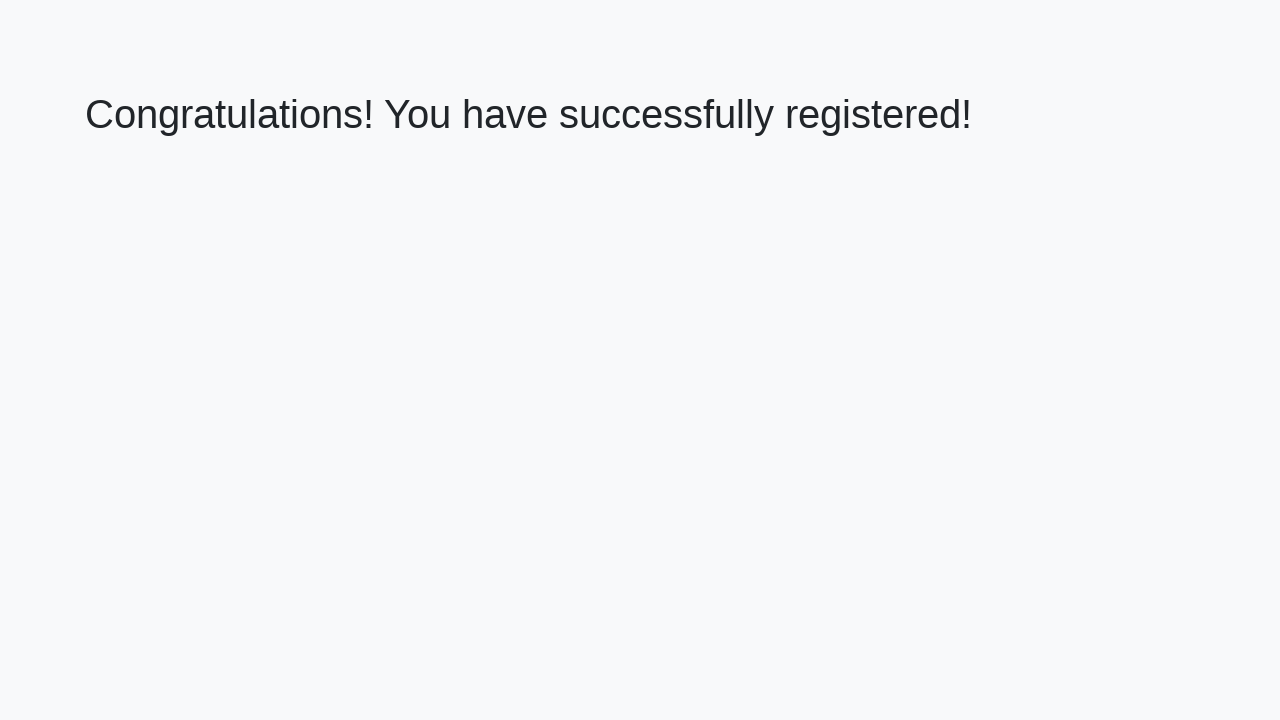